Clicks on the API link in the navigation and verifies the URL changes to the API documentation page

Starting URL: https://webdriver.io

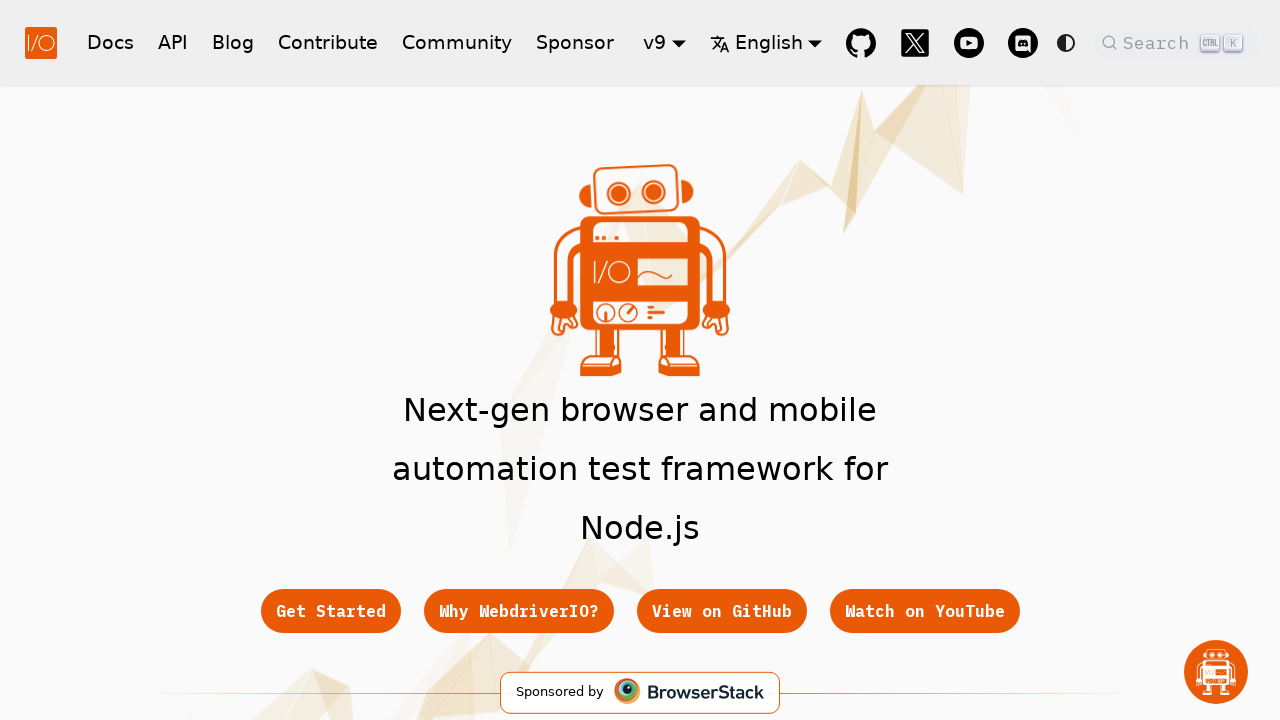

Clicked API link in navigation at (173, 42) on nav a[href="/docs/api"]
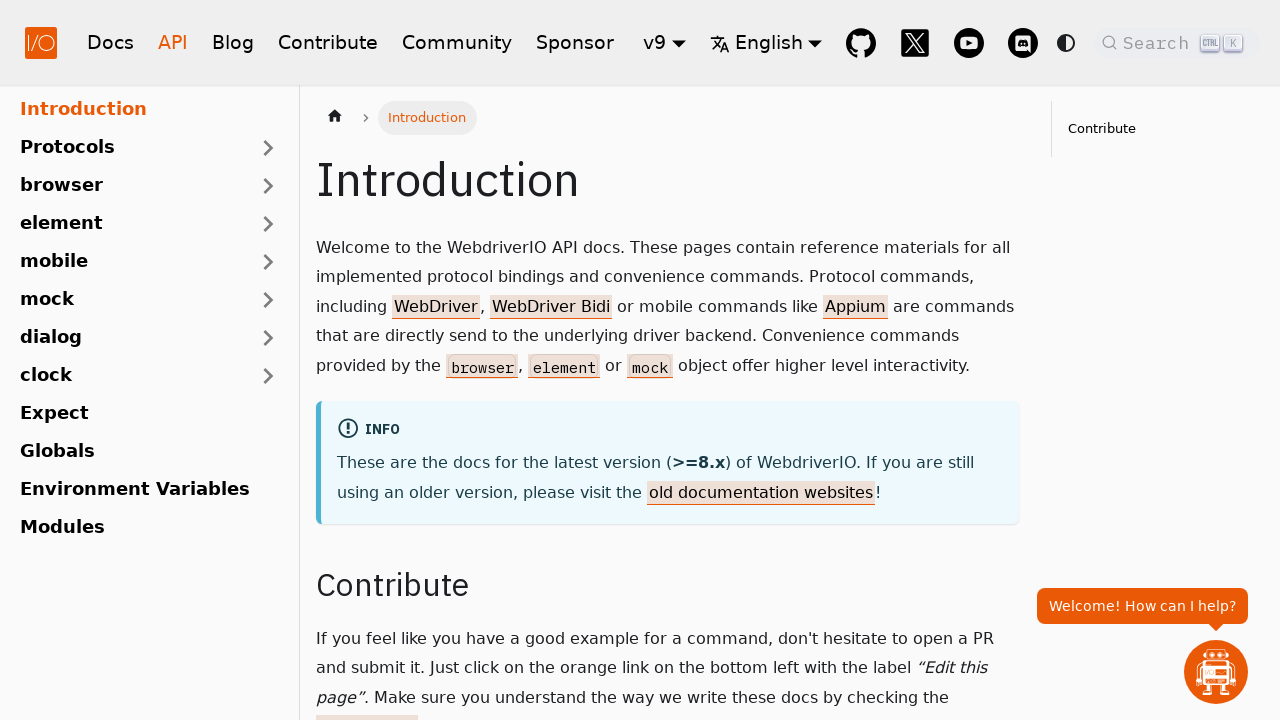

Verified URL changed to API documentation page
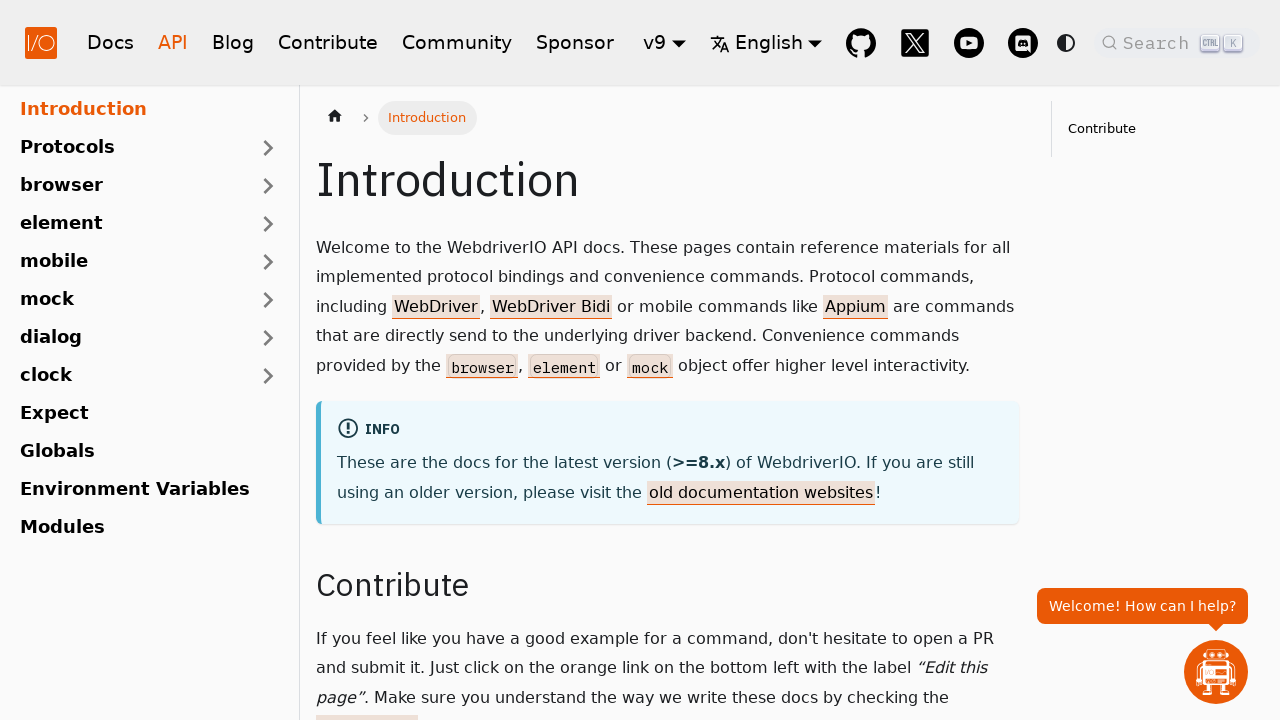

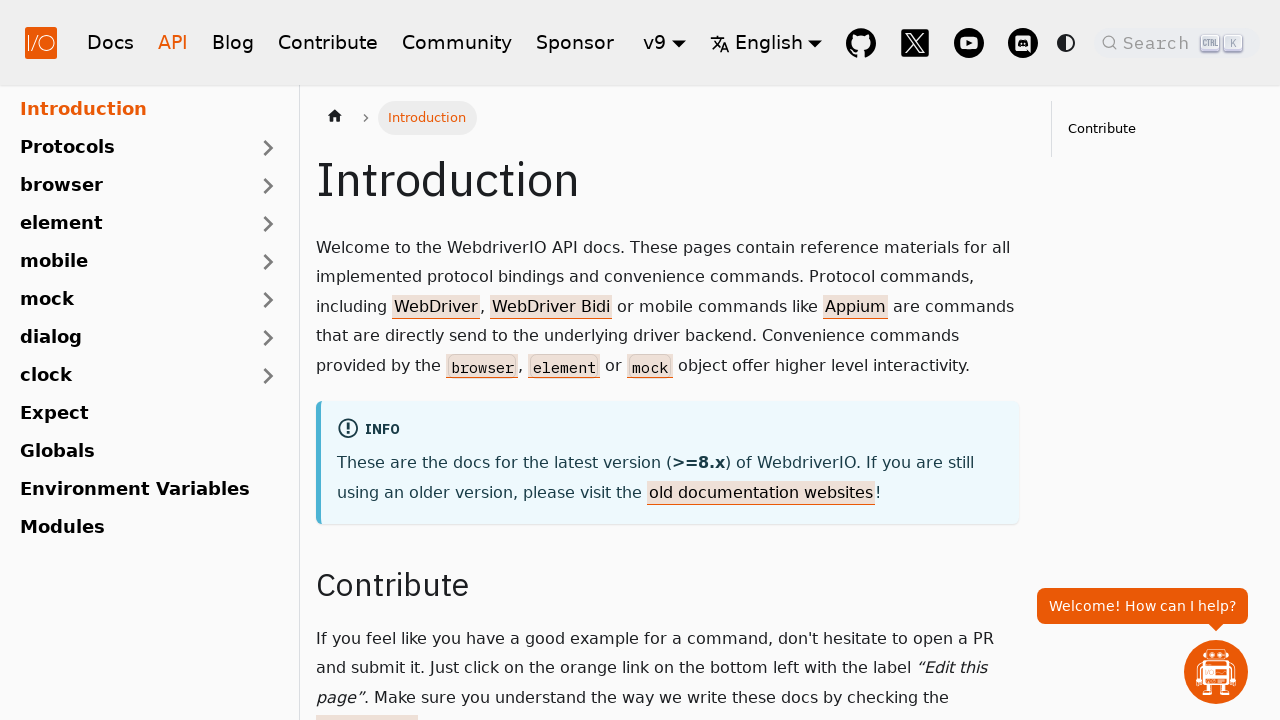